Tests double-click functionality by navigating to Selenium's website and performing a double-click action on the "Selenium WebDriver" heading element.

Starting URL: https://www.selenium.dev

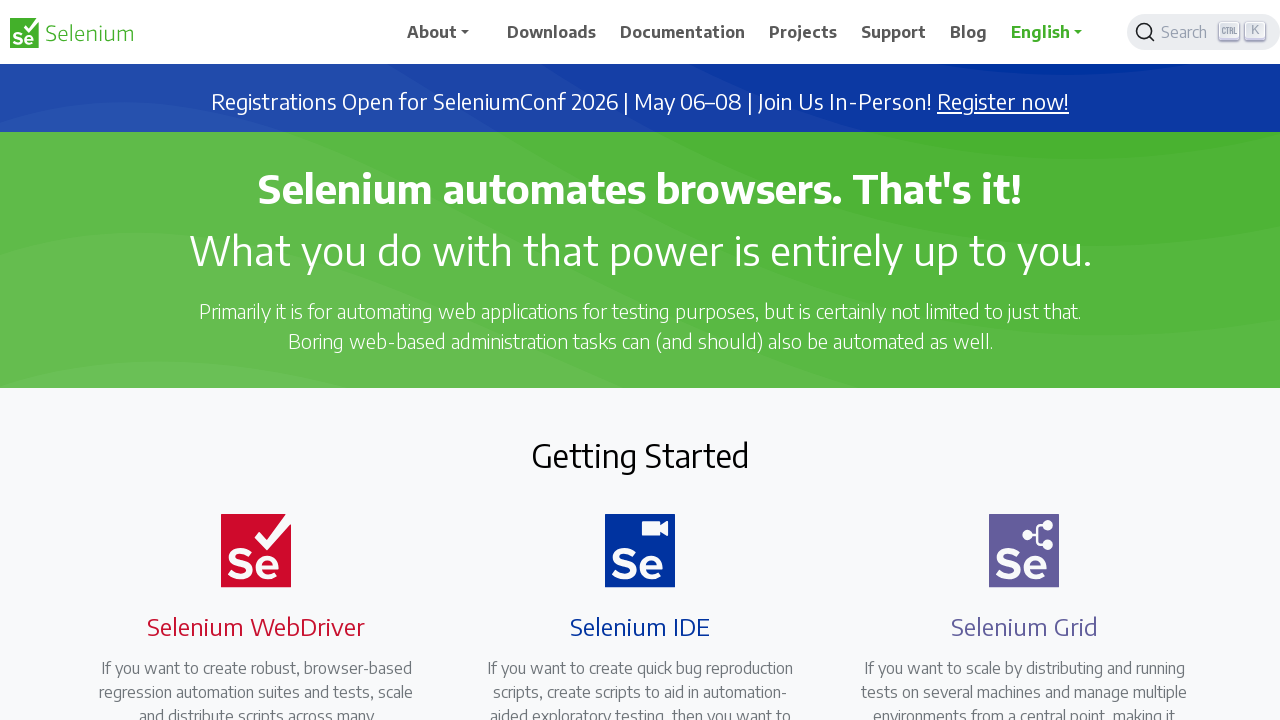

Navigated to Selenium website
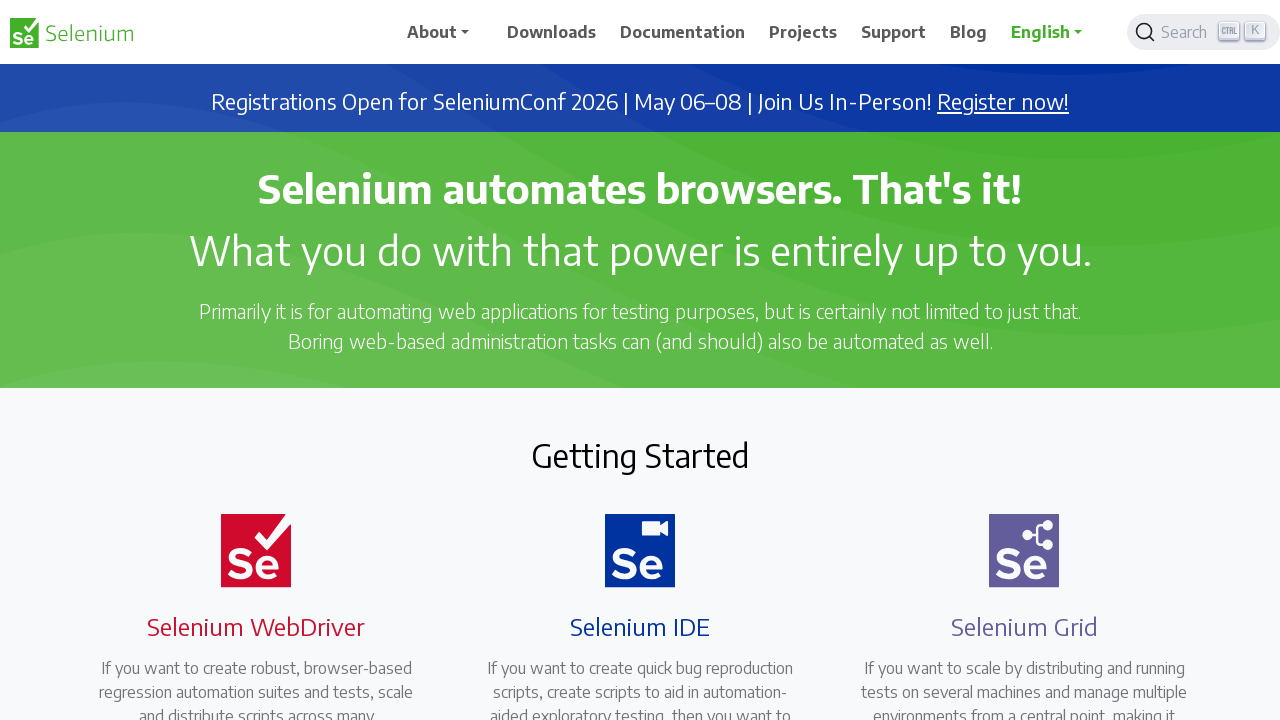

Selenium WebDriver heading element is visible
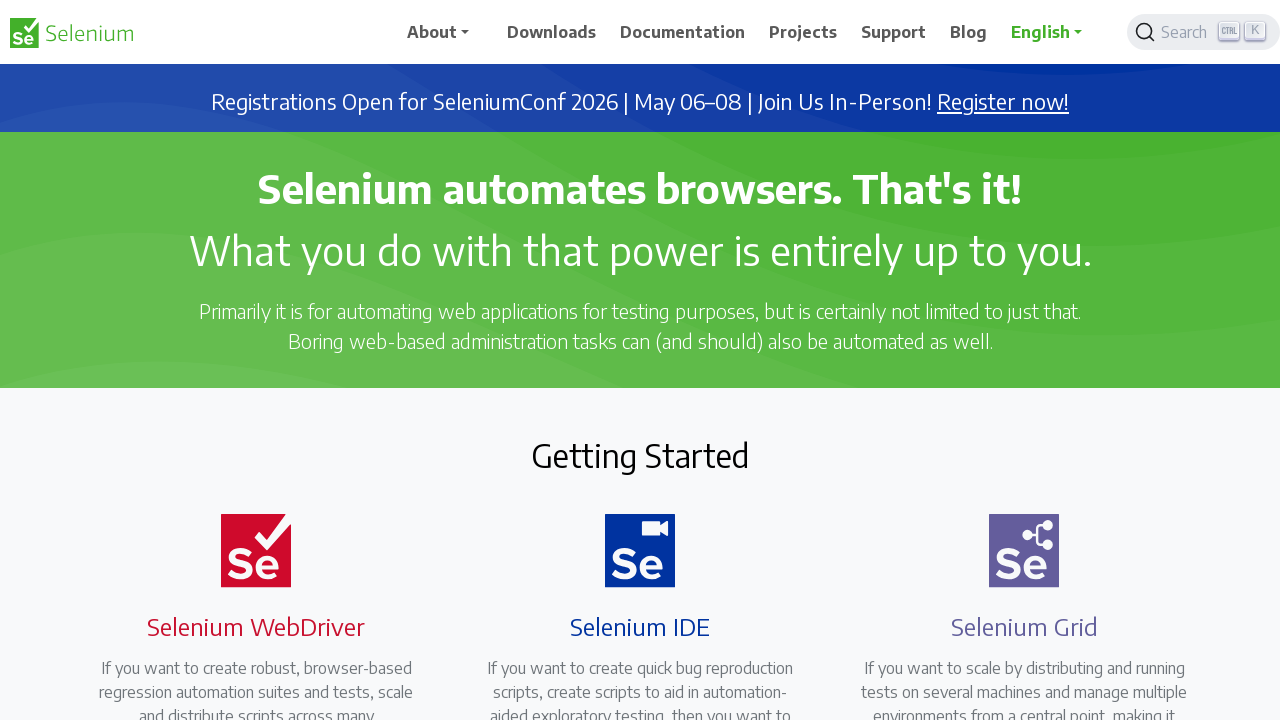

Double-clicked on Selenium WebDriver heading at (256, 626) on xpath=//h4[.='Selenium WebDriver']
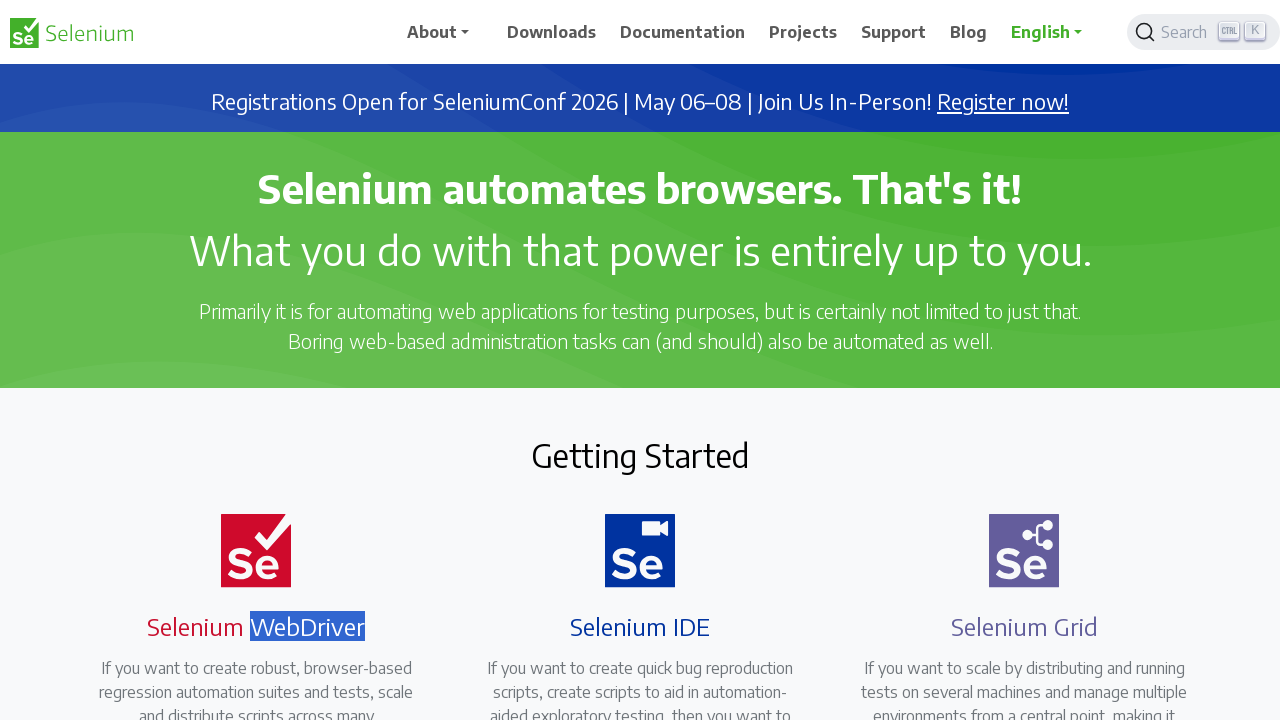

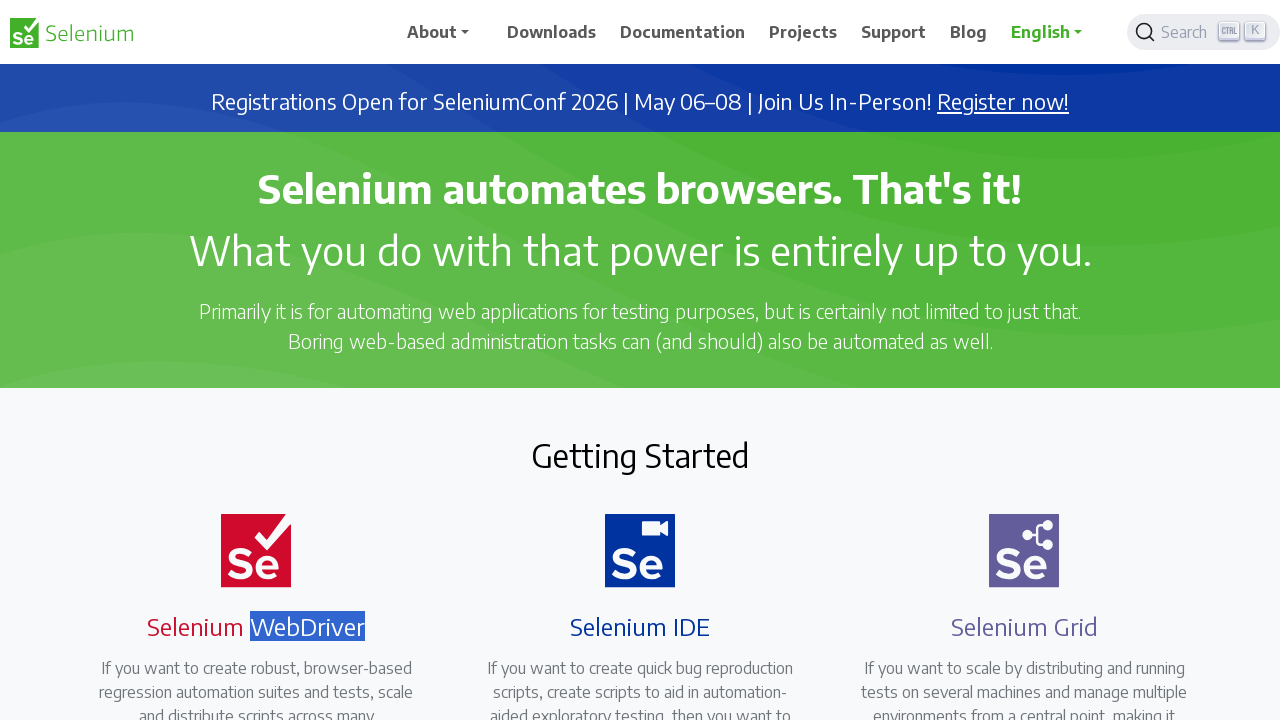